Tests clicking a link that opens a popup window by scrolling to the element and clicking it on a test blog page

Starting URL: http://omayo.blogspot.com/

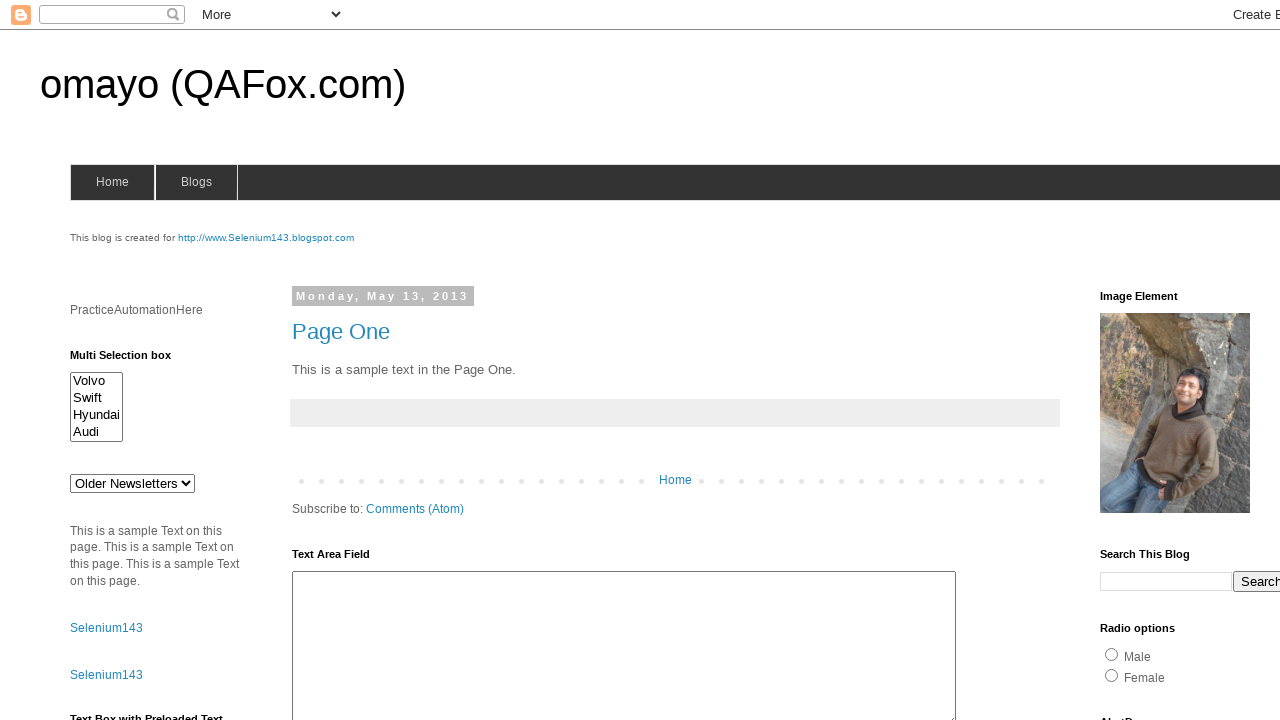

Waited for page to load (domcontentloaded)
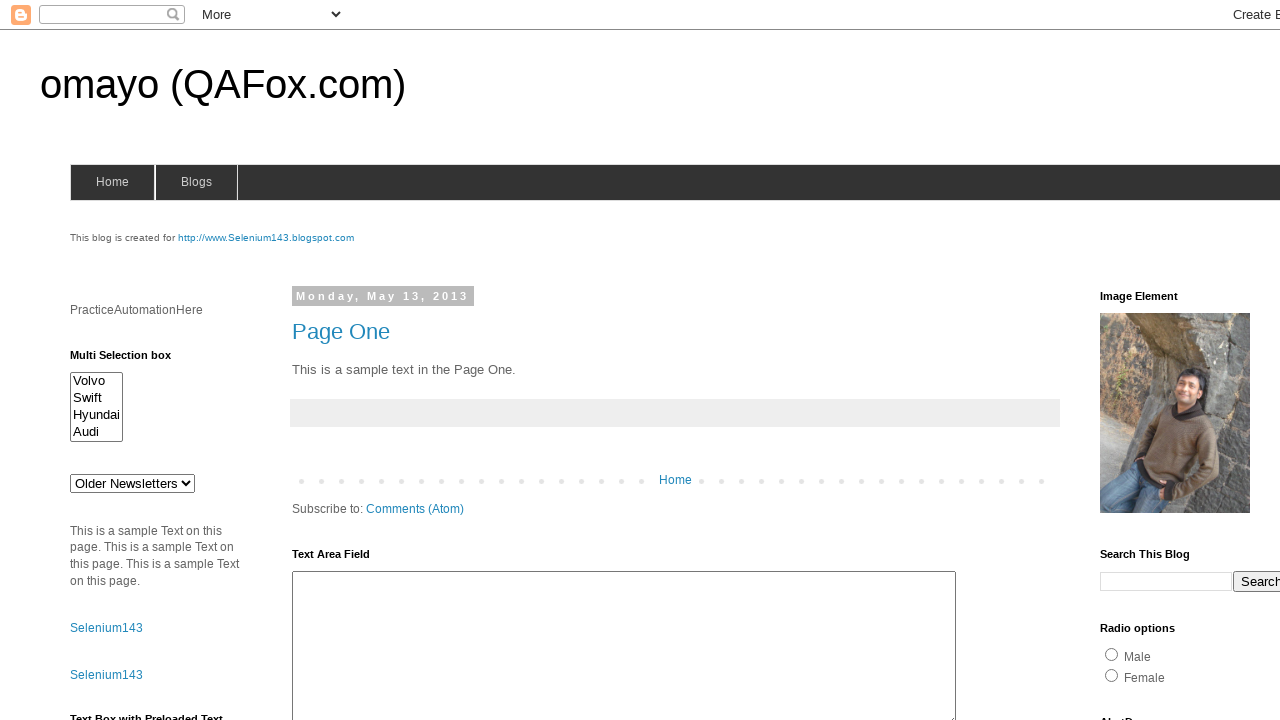

Located the 'Open a popup window' link
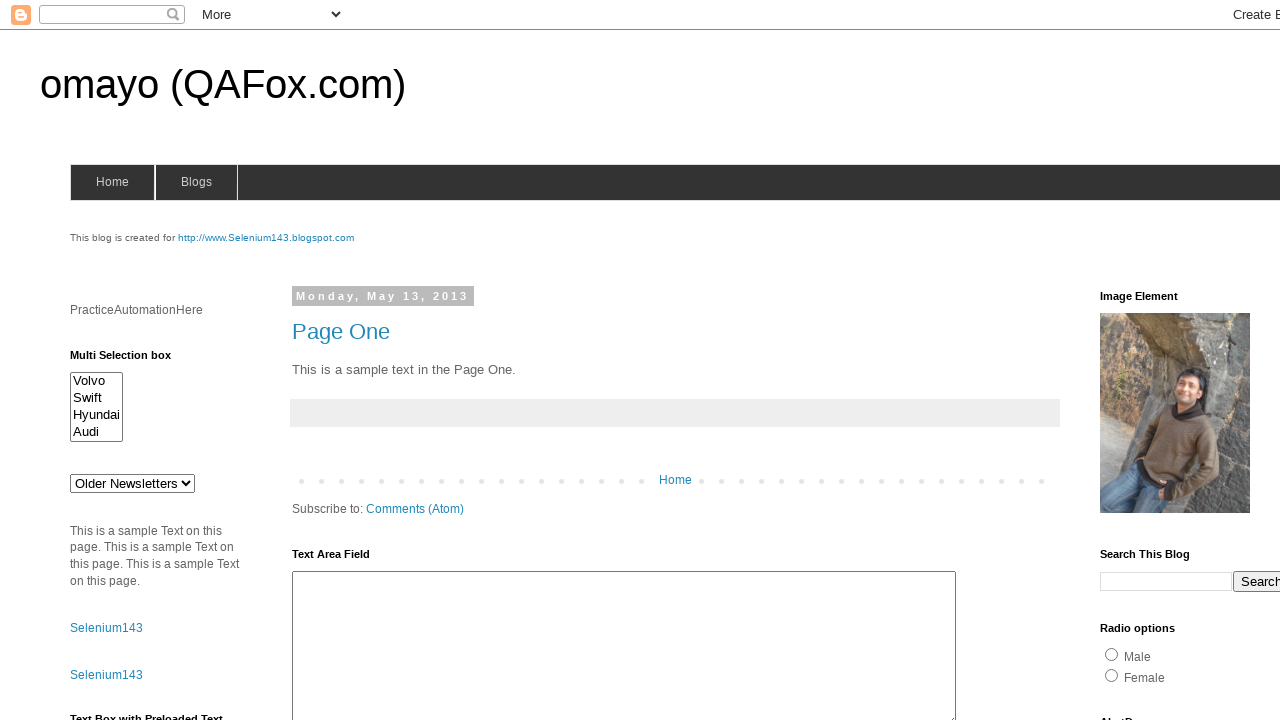

Scrolled to the popup link element
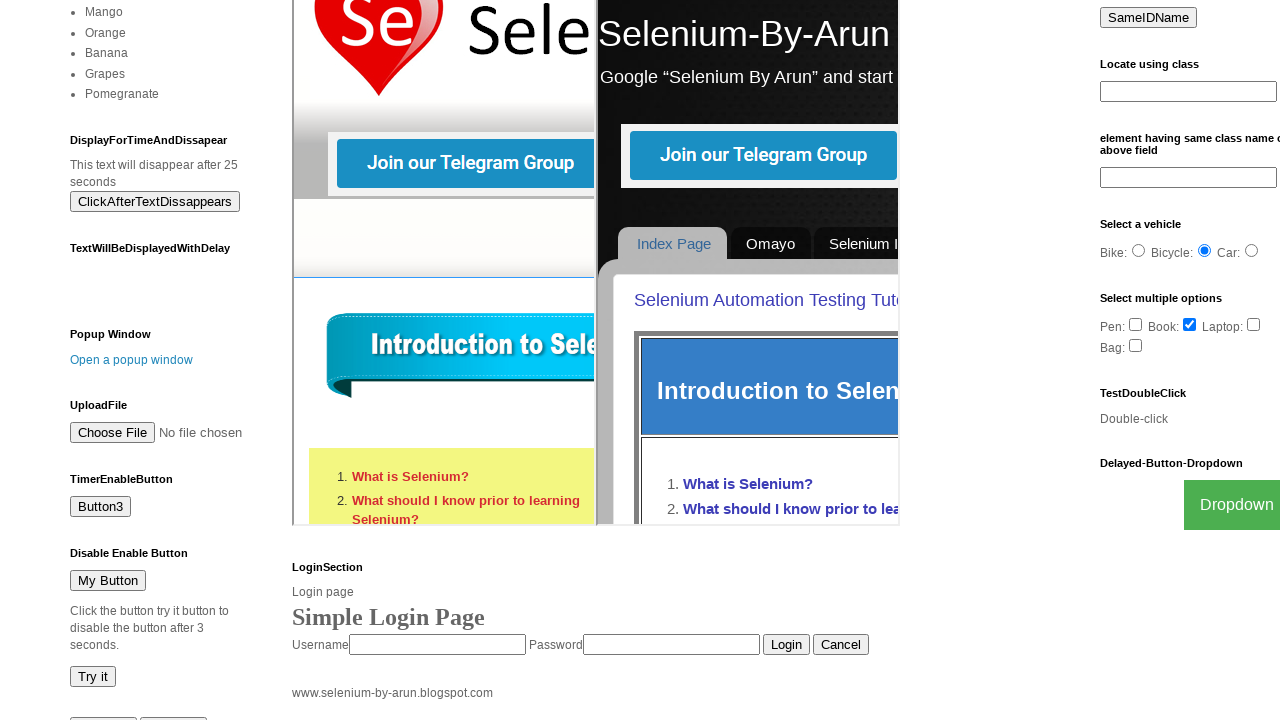

Clicked the popup link to open popup window at (132, 360) on text=Open a popup window
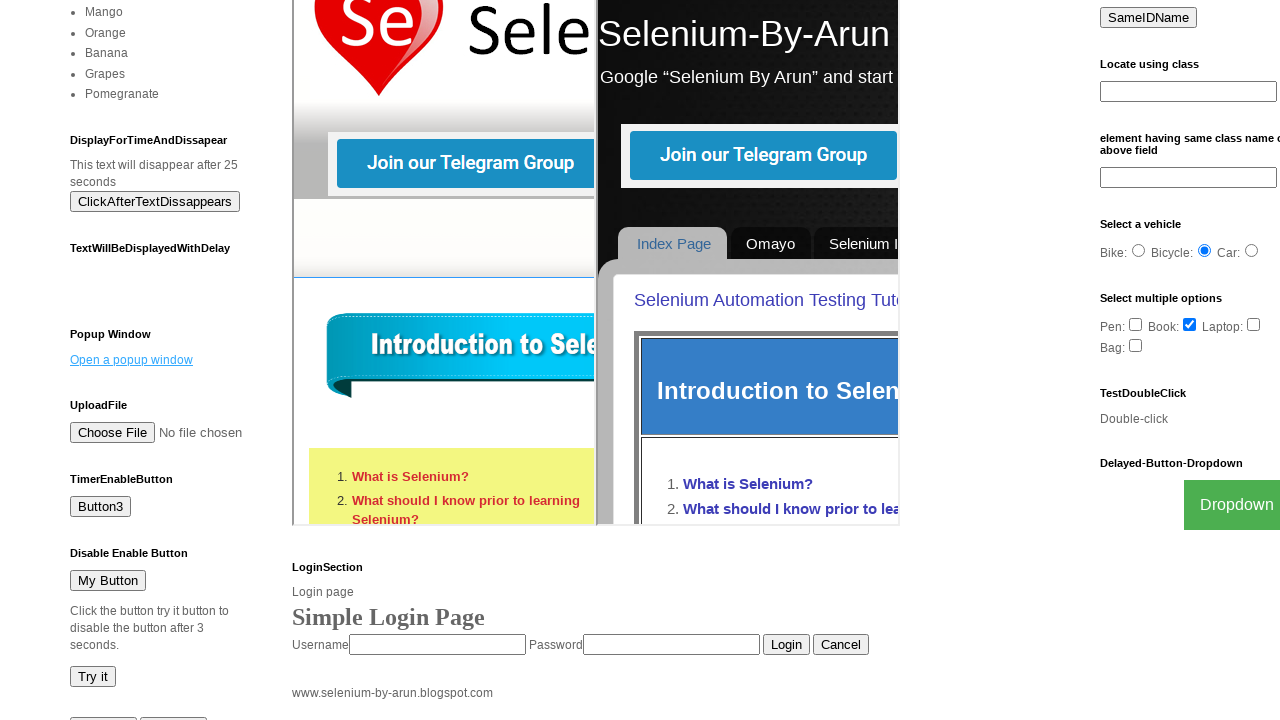

Waited 2 seconds for popup window to open
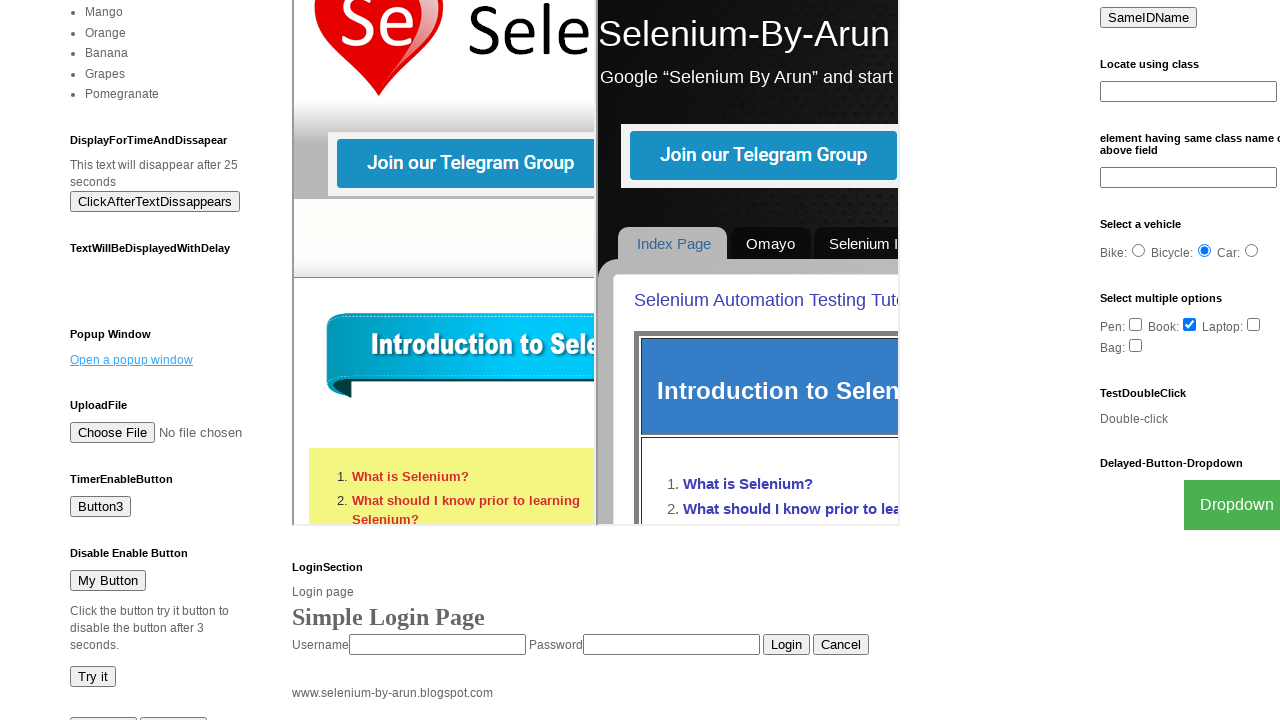

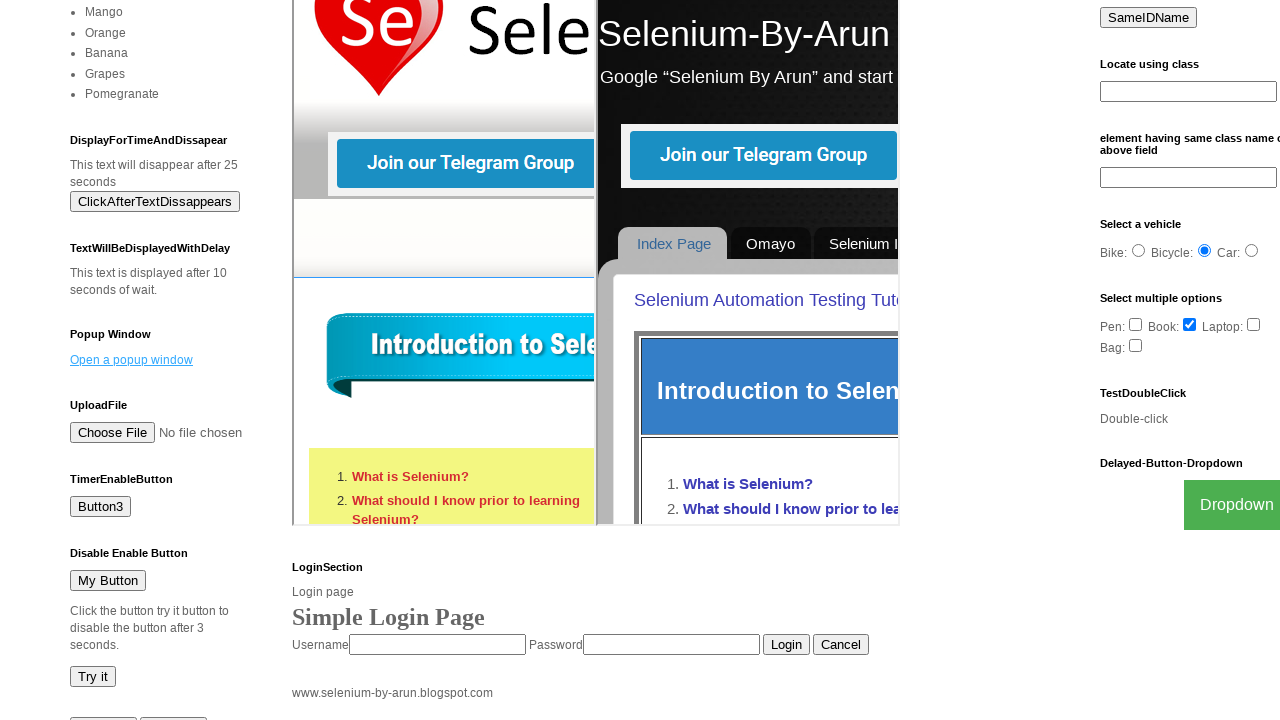